Tests the Personal Loan calculator negative scenario by entering zero as the loan amount to verify error handling.

Starting URL: https://www.moneycontrol.com/personal-finance/loans/personal-loan/calculator

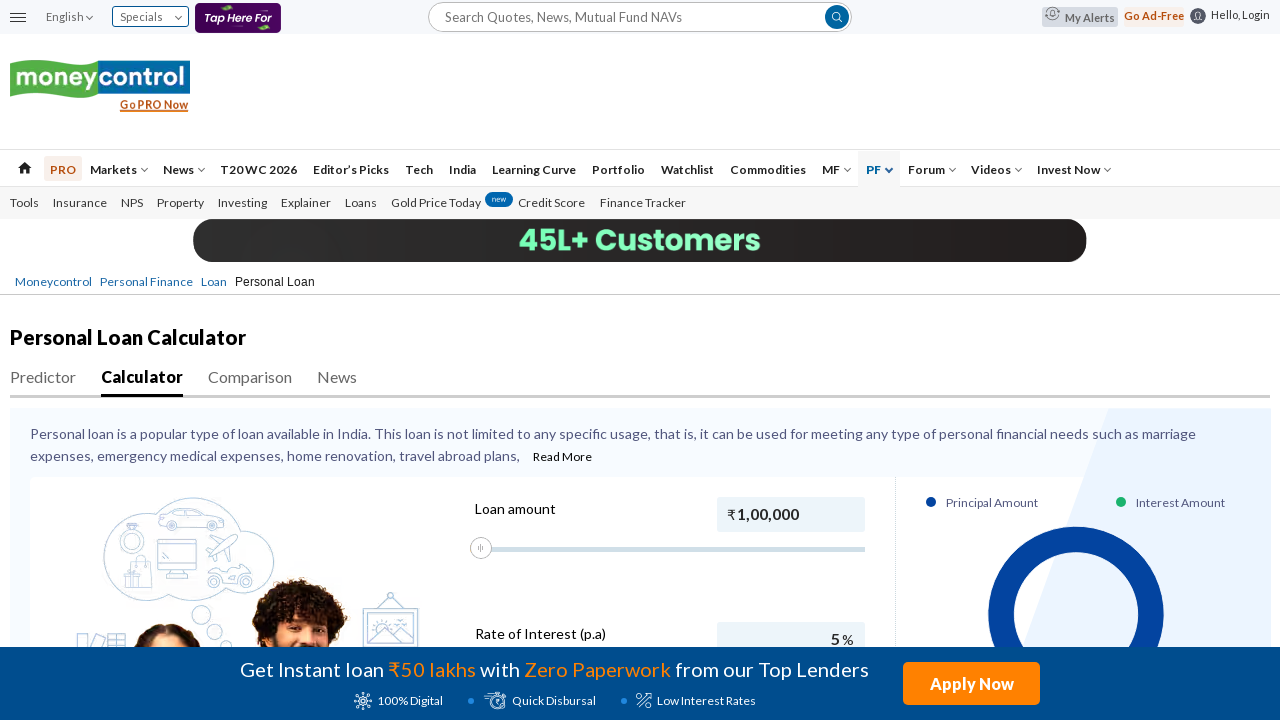

Removed obstructing elements (iframes, ads, popups)
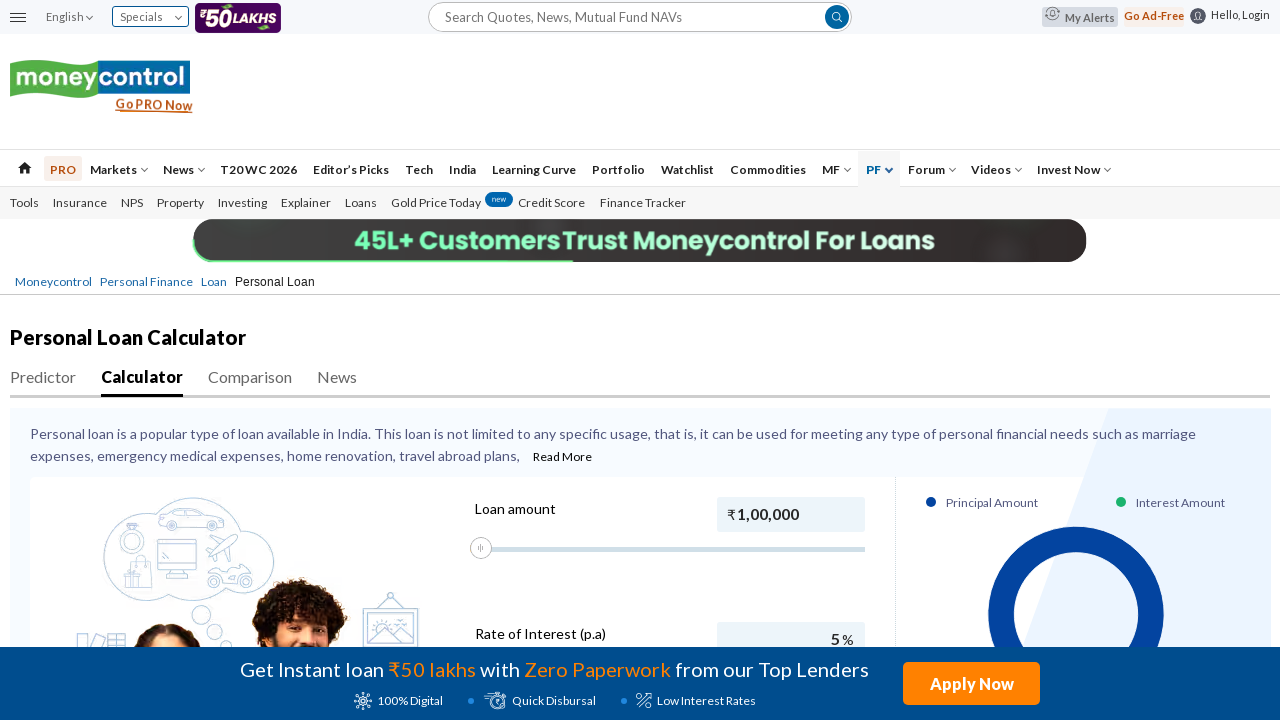

Entered zero as loan amount to trigger error handling on #amount1
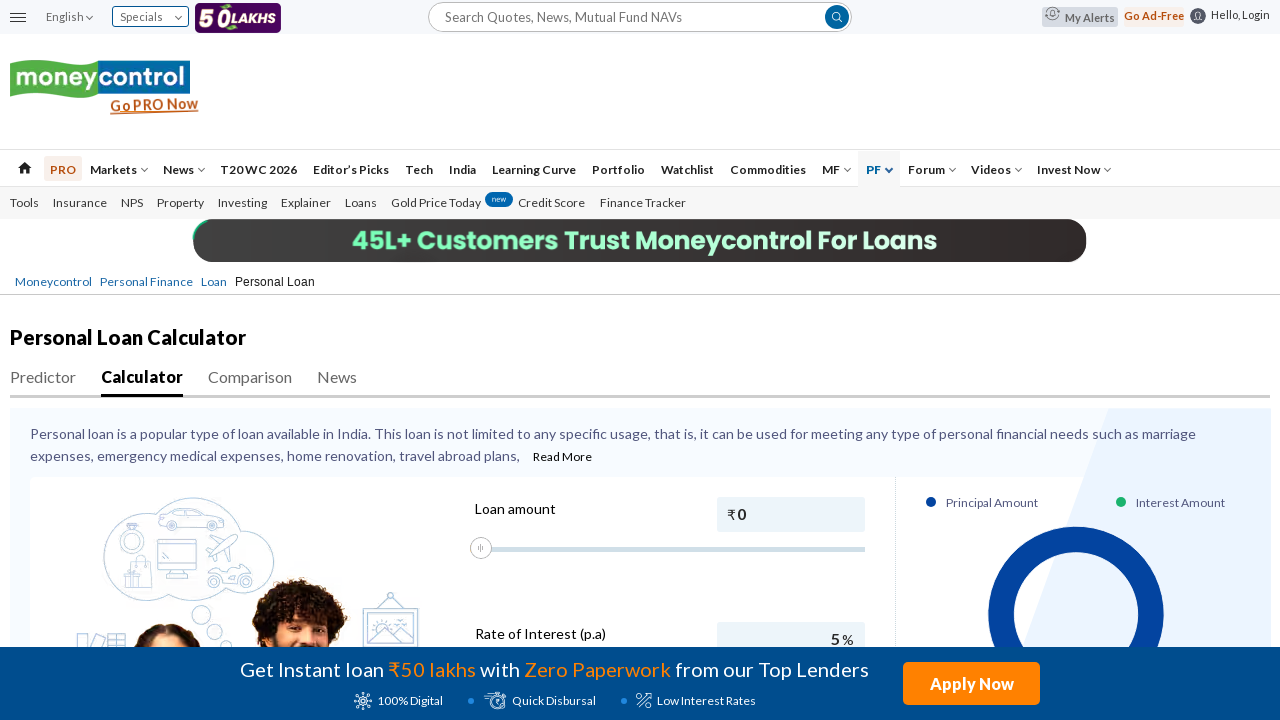

Entered 10 as interest rate on #amount2
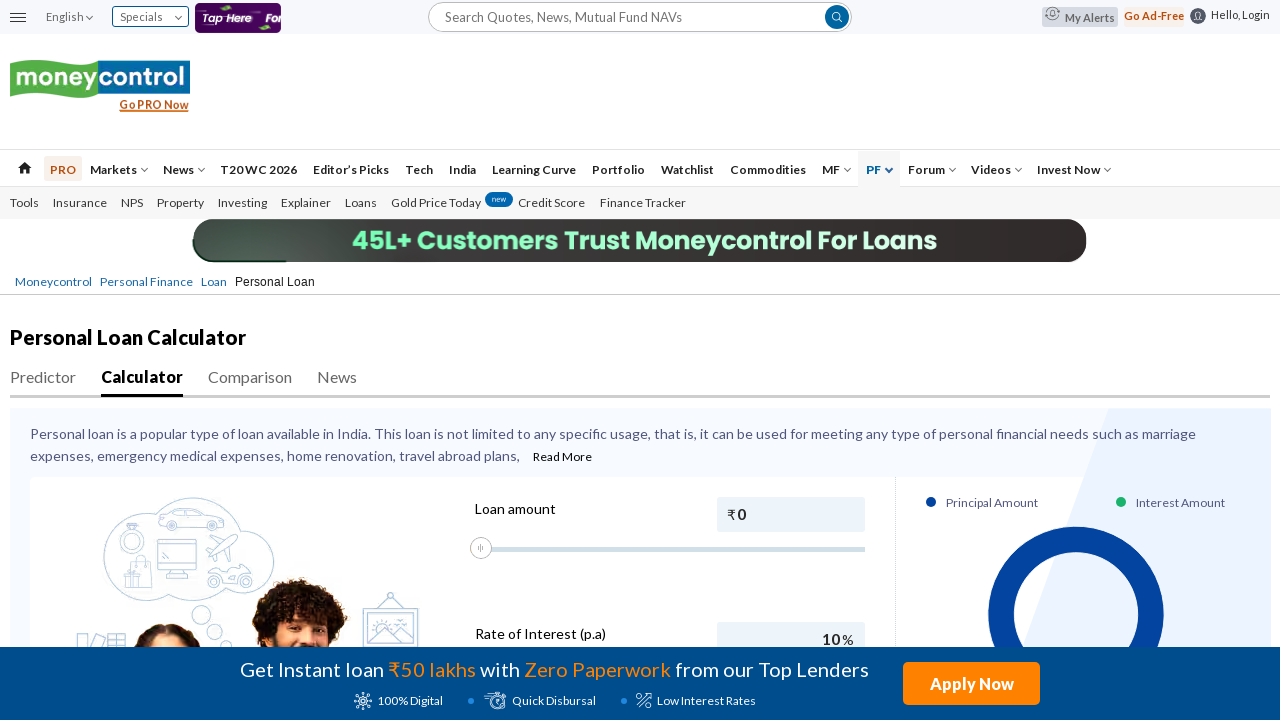

Entered 20 as loan tenure in months on #amount3
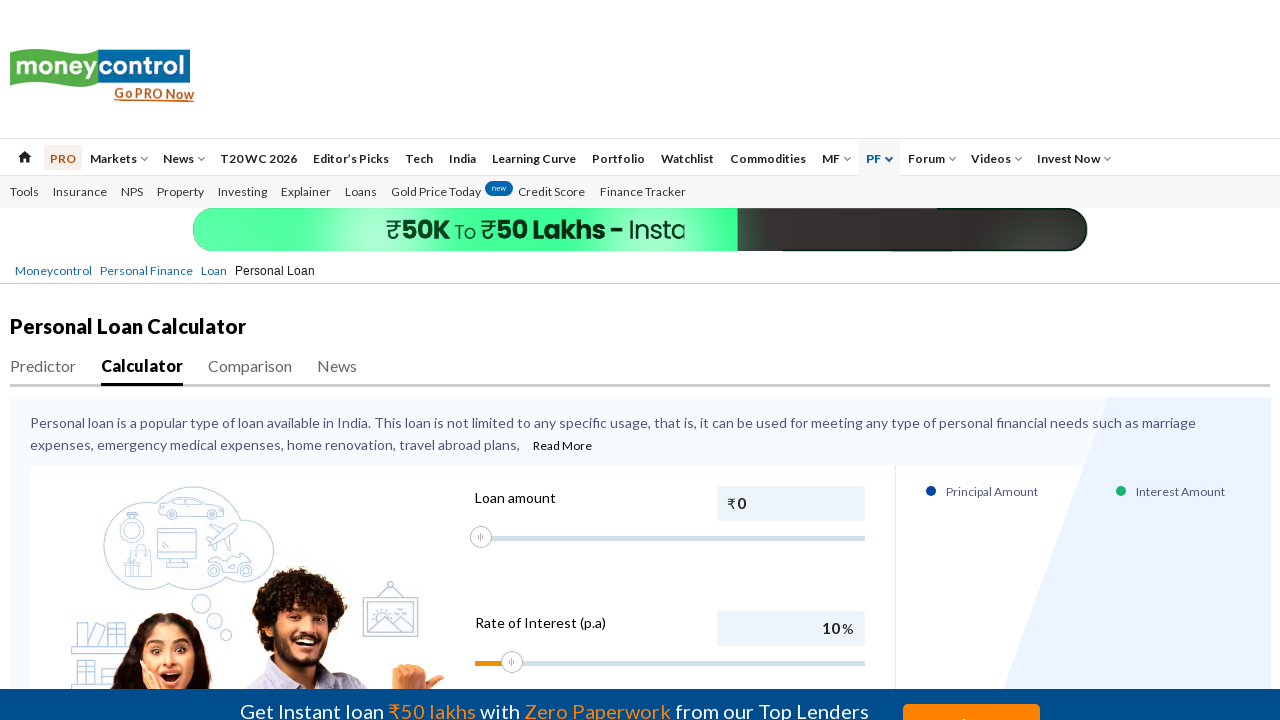

Waited for error message or validation response
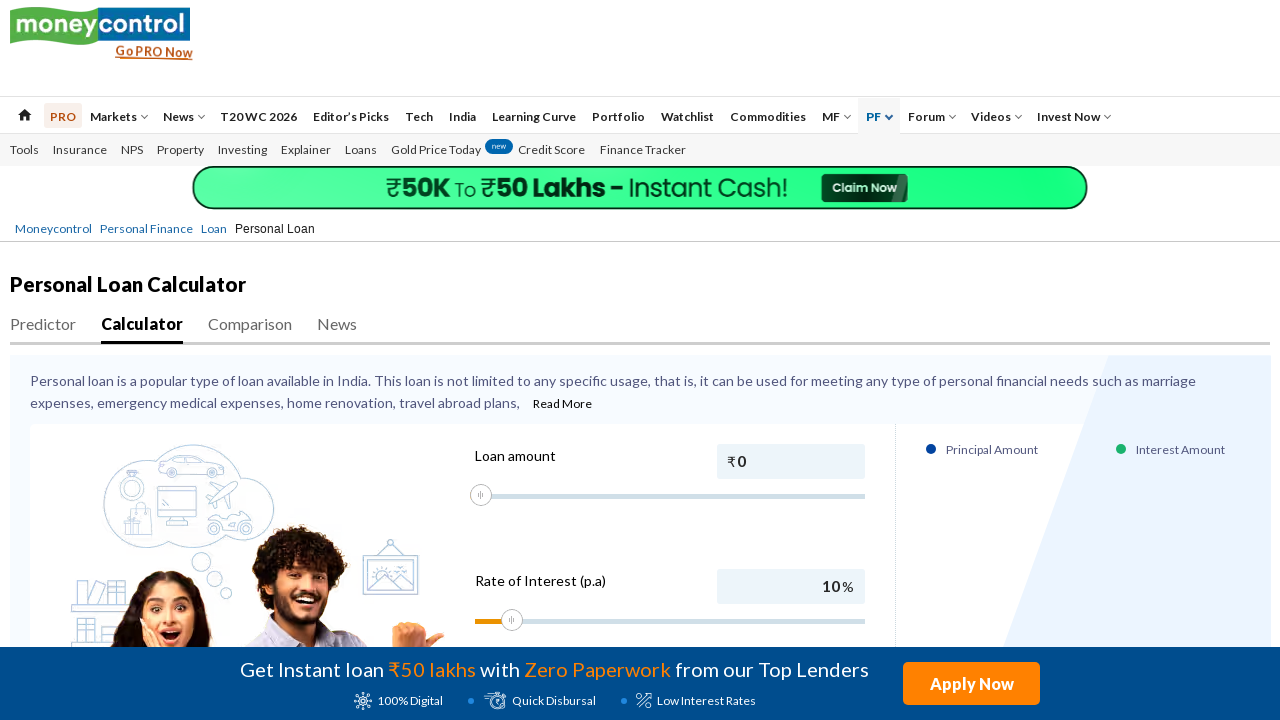

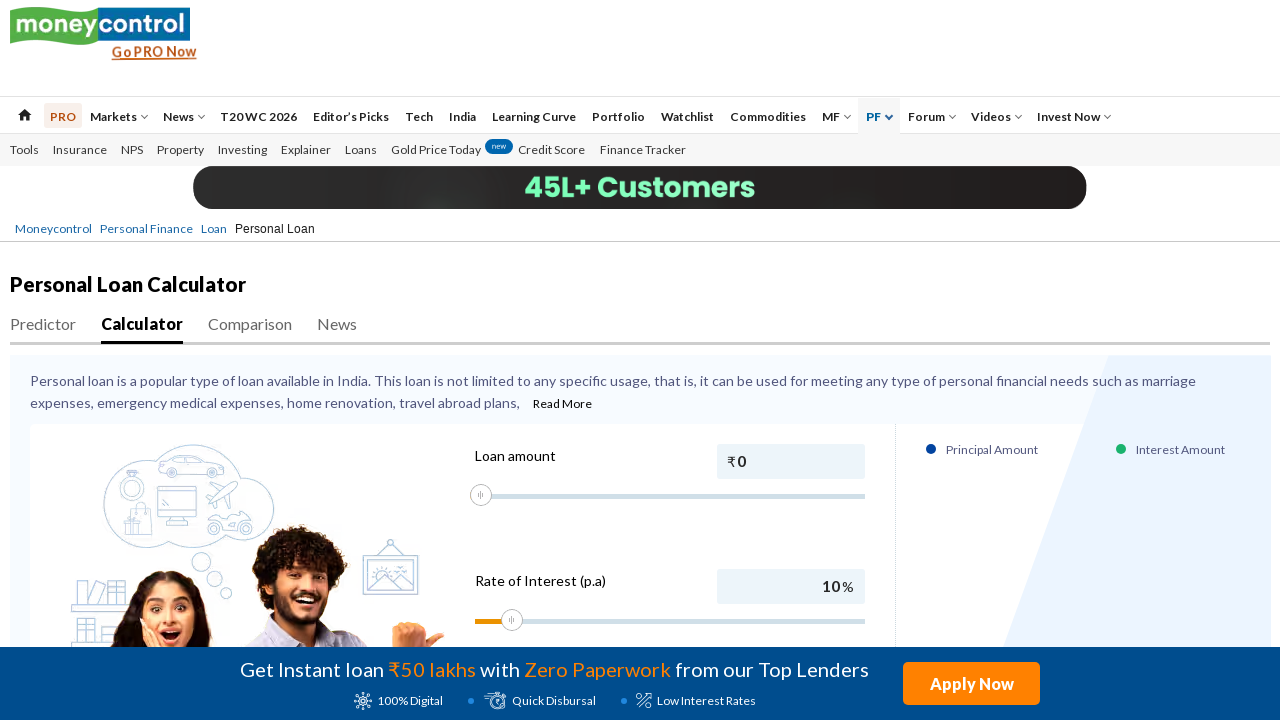